Tests sorting the Due column in ascending order on table 1 by clicking the column header and verifying the values are sorted correctly

Starting URL: http://the-internet.herokuapp.com/tables

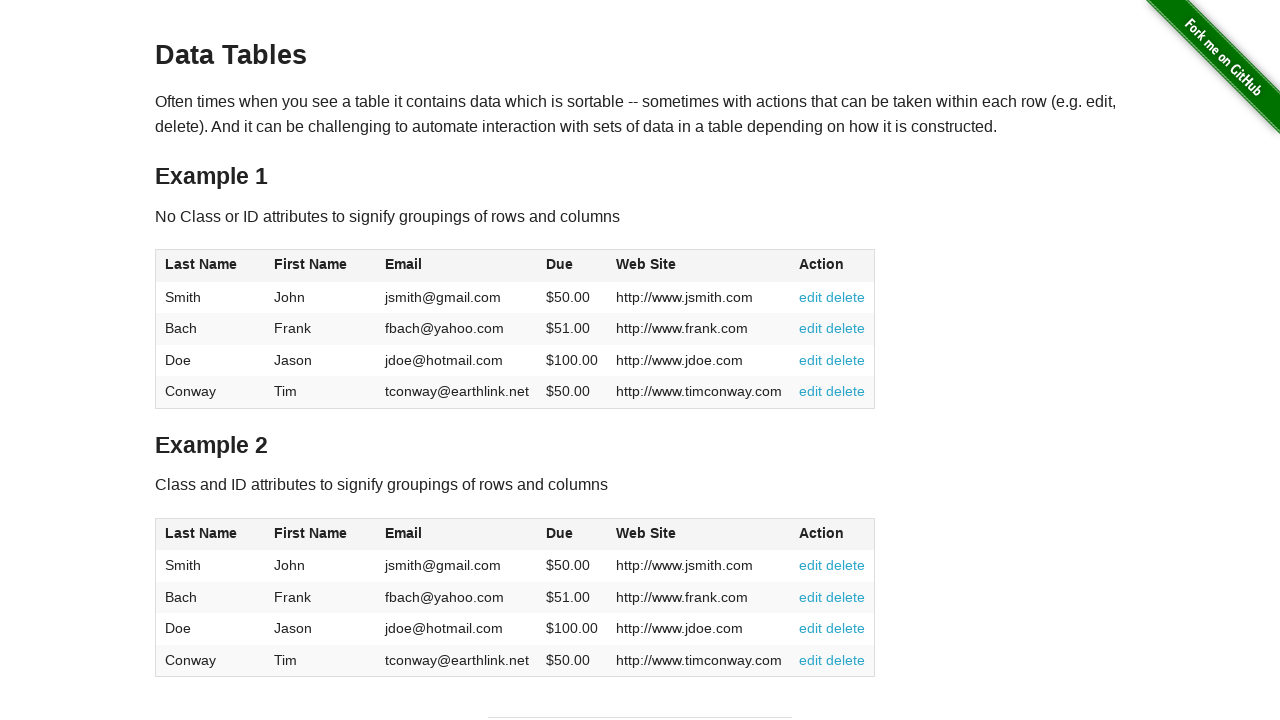

Clicked Due column header to sort in ascending order at (572, 266) on #table1 thead tr th:nth-child(4)
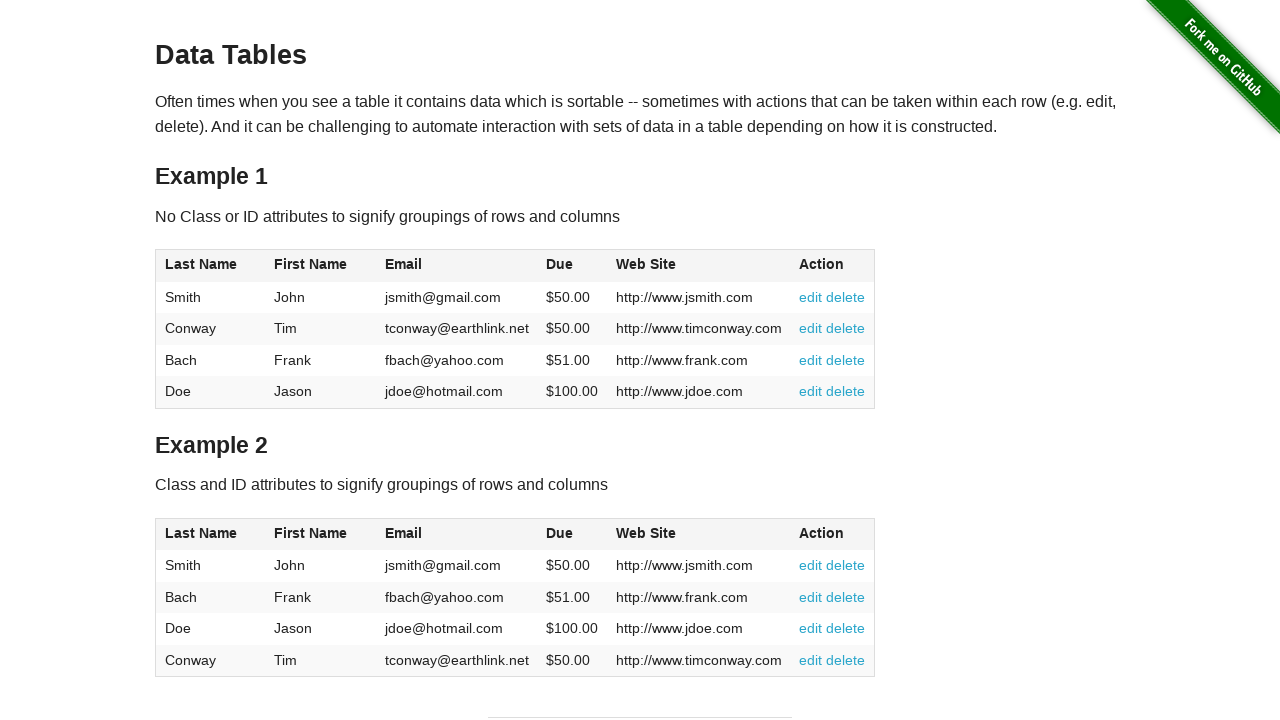

Due column values loaded in table body
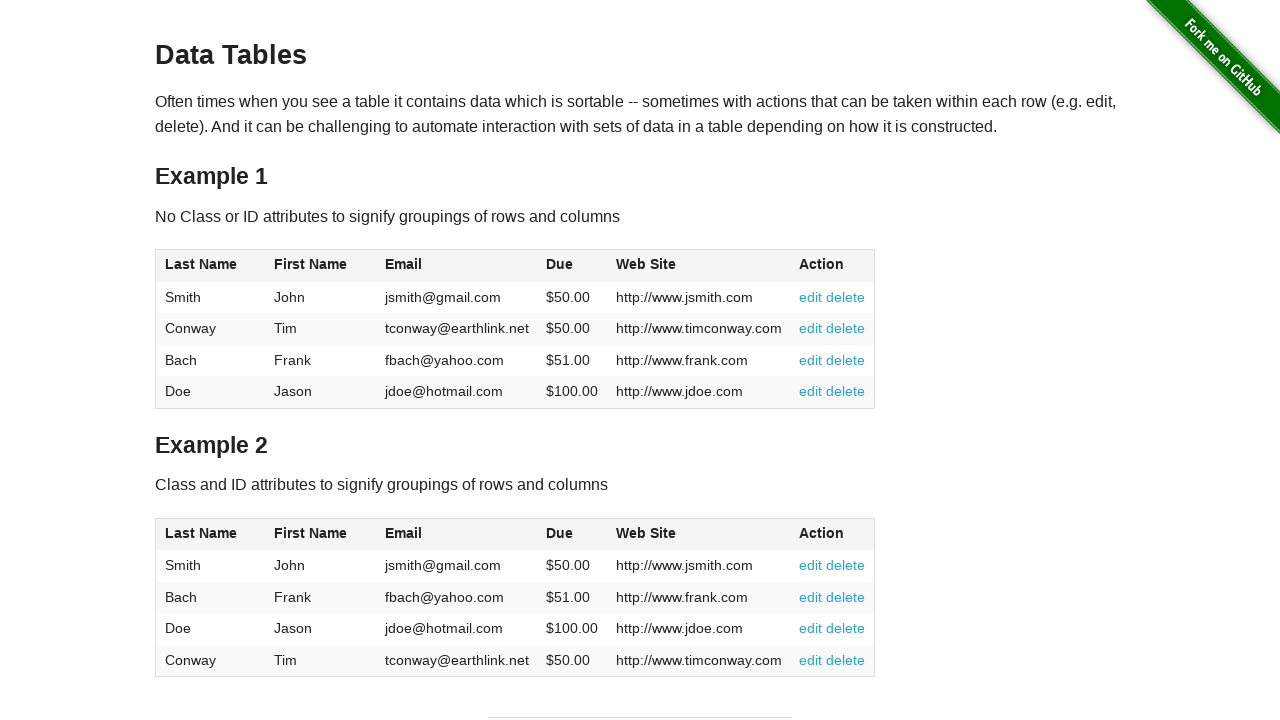

Retrieved all Due column elements from table 1
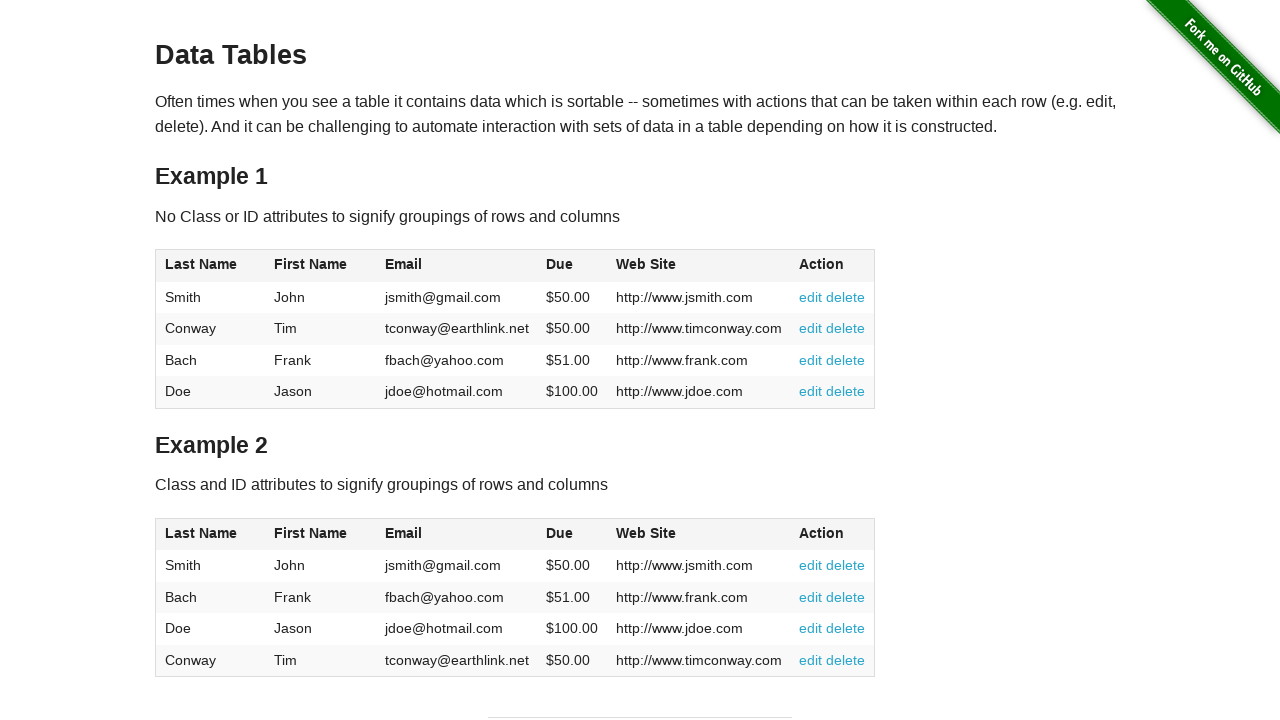

Extracted and converted Due values to floats: [50.0, 50.0, 51.0, 100.0]
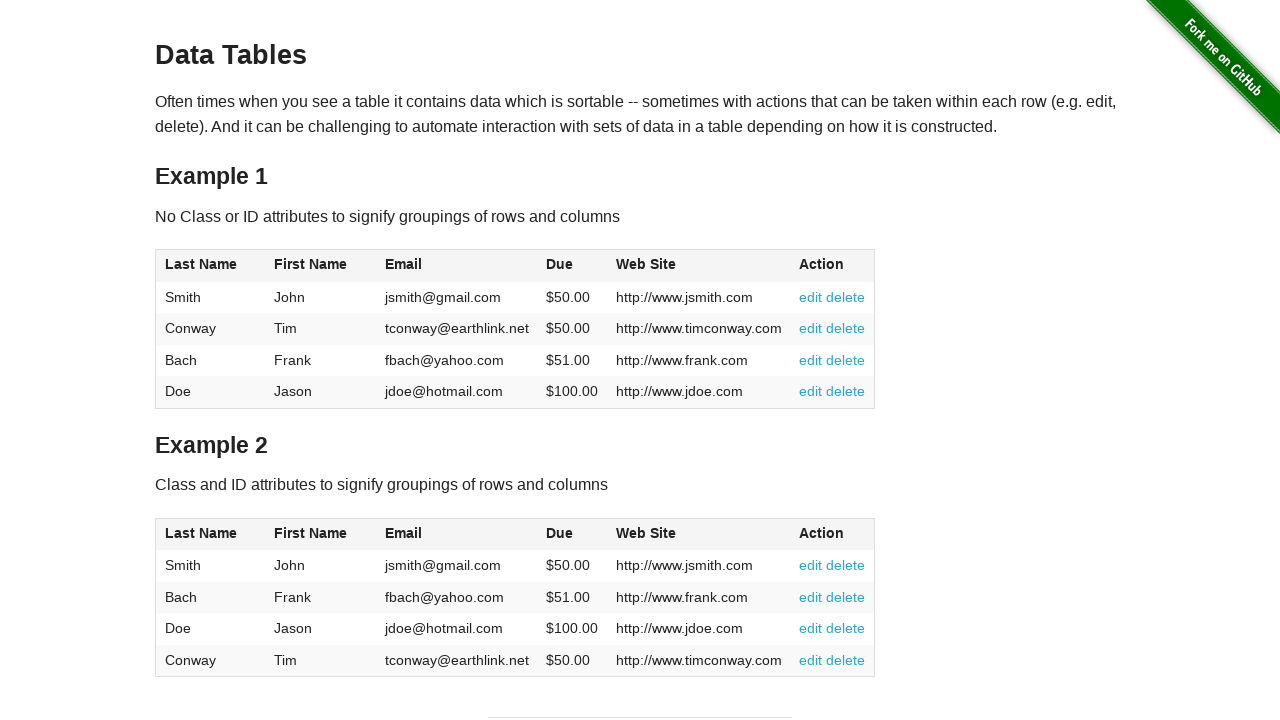

Verified Due column is sorted in ascending order
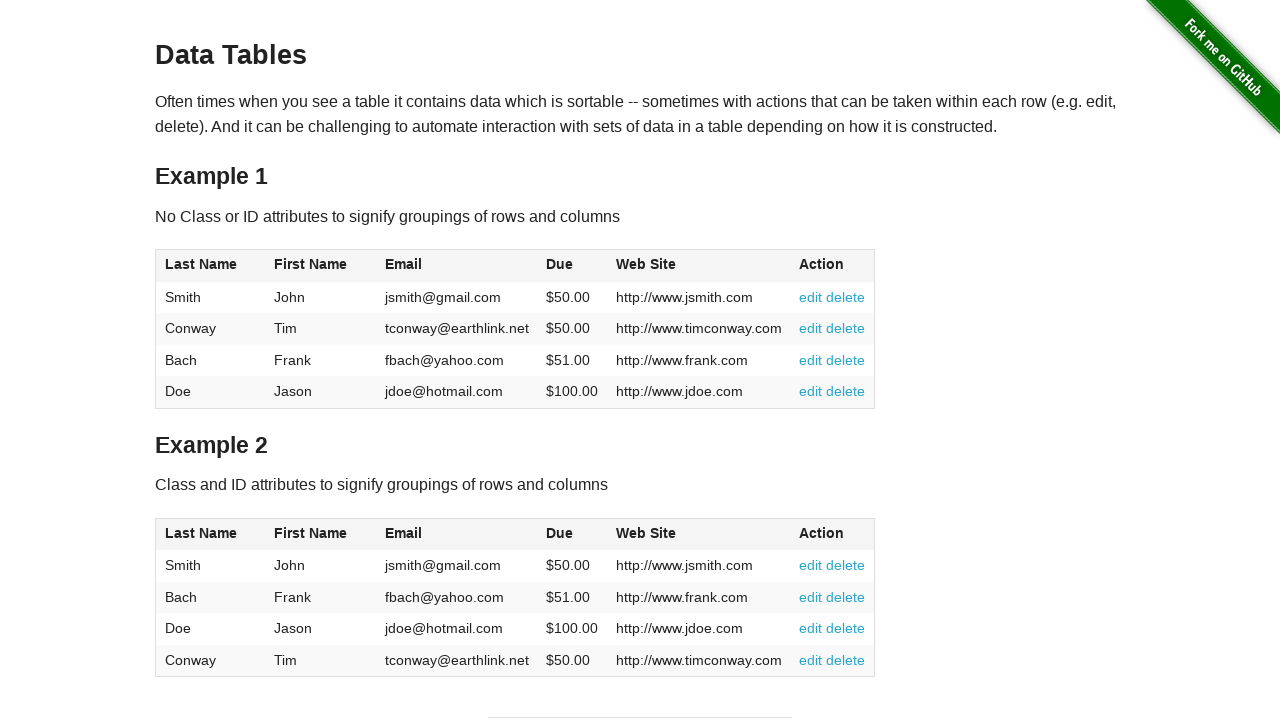

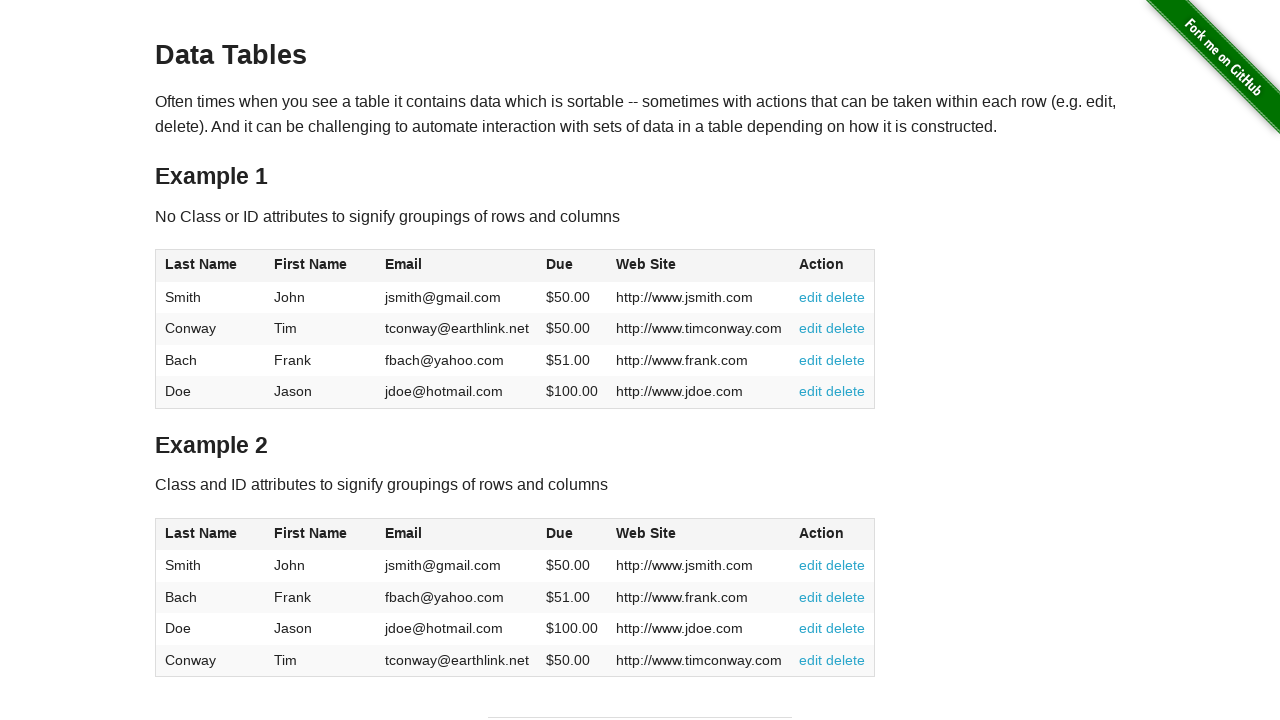